Navigates to the Sauce Labs demo site and presses Shift+A in the username input field

Starting URL: https://saucedemo.com/

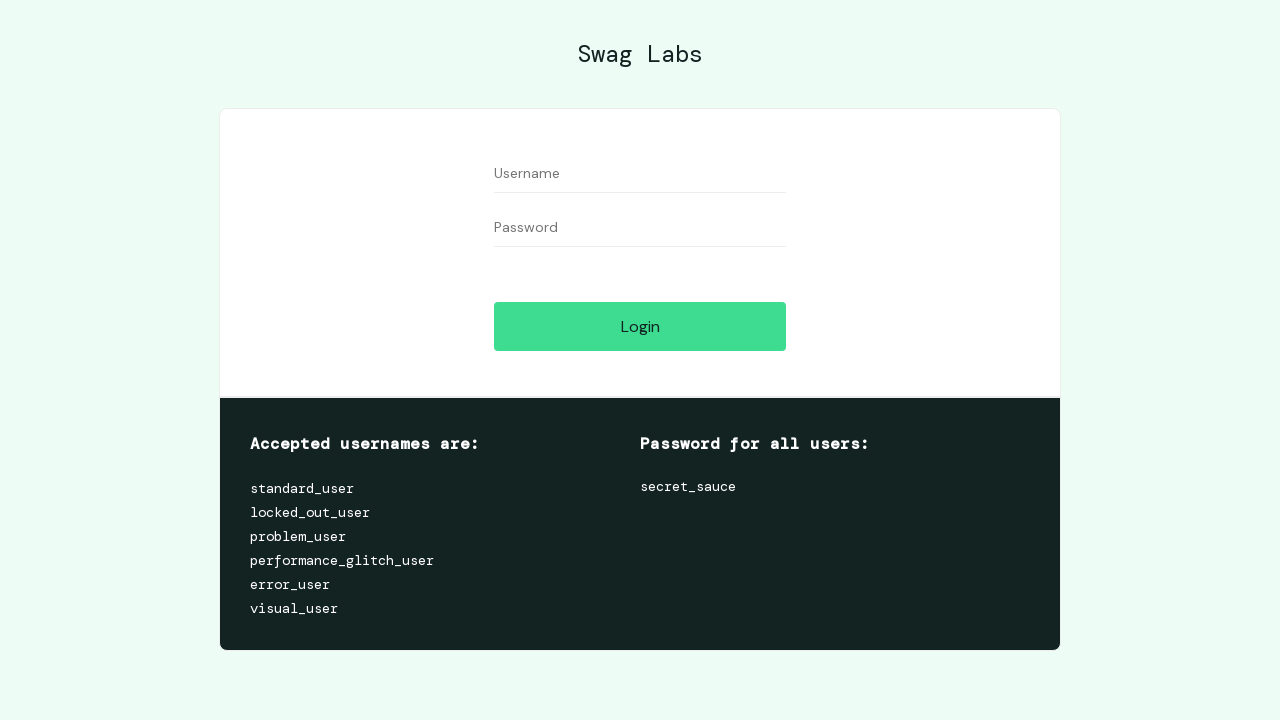

Pressed Shift+A in the username input field on internal:attr=[placeholder="Username"i]
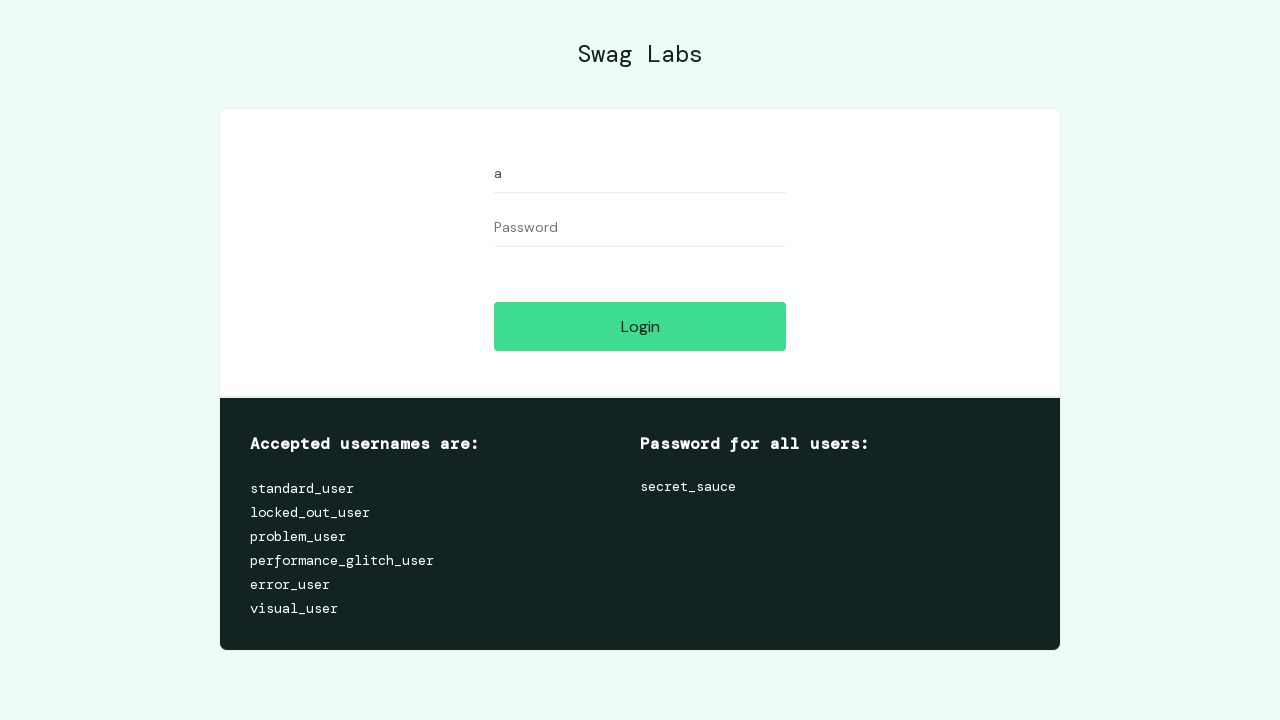

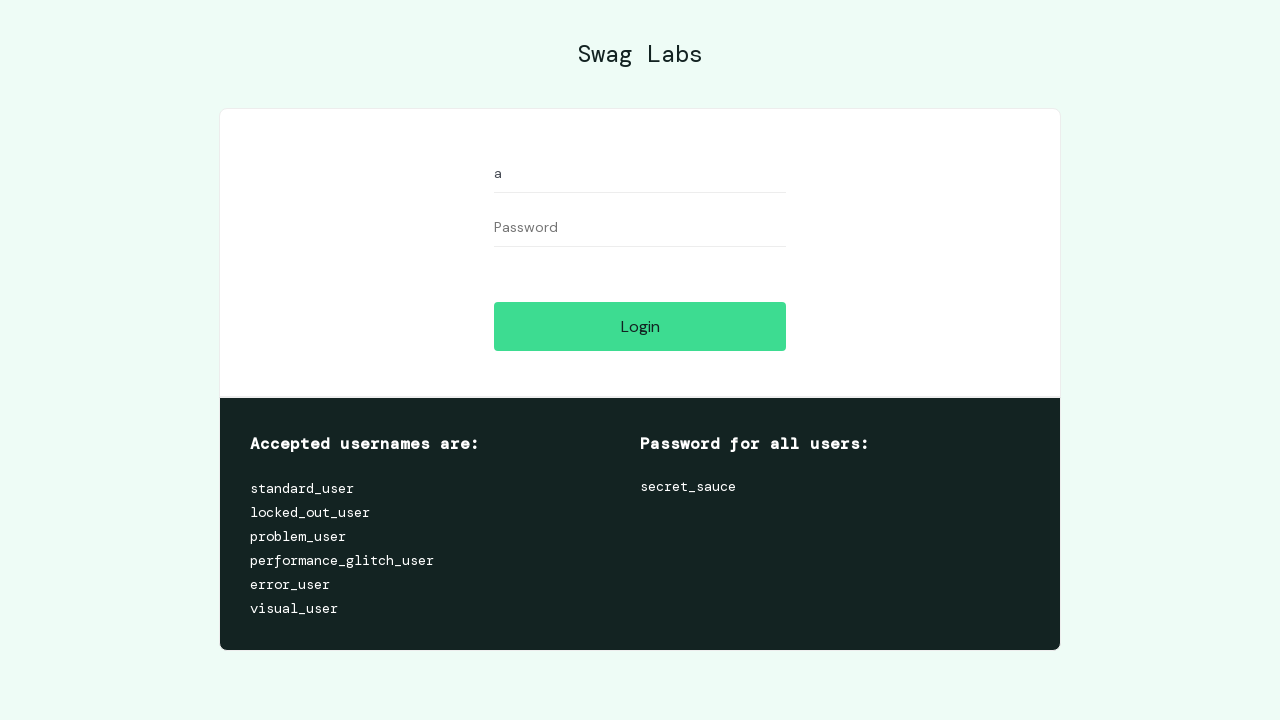